Tests window handling functionality by opening a new window, switching between windows, and verifying page titles

Starting URL: https://the-internet.herokuapp.com/windows

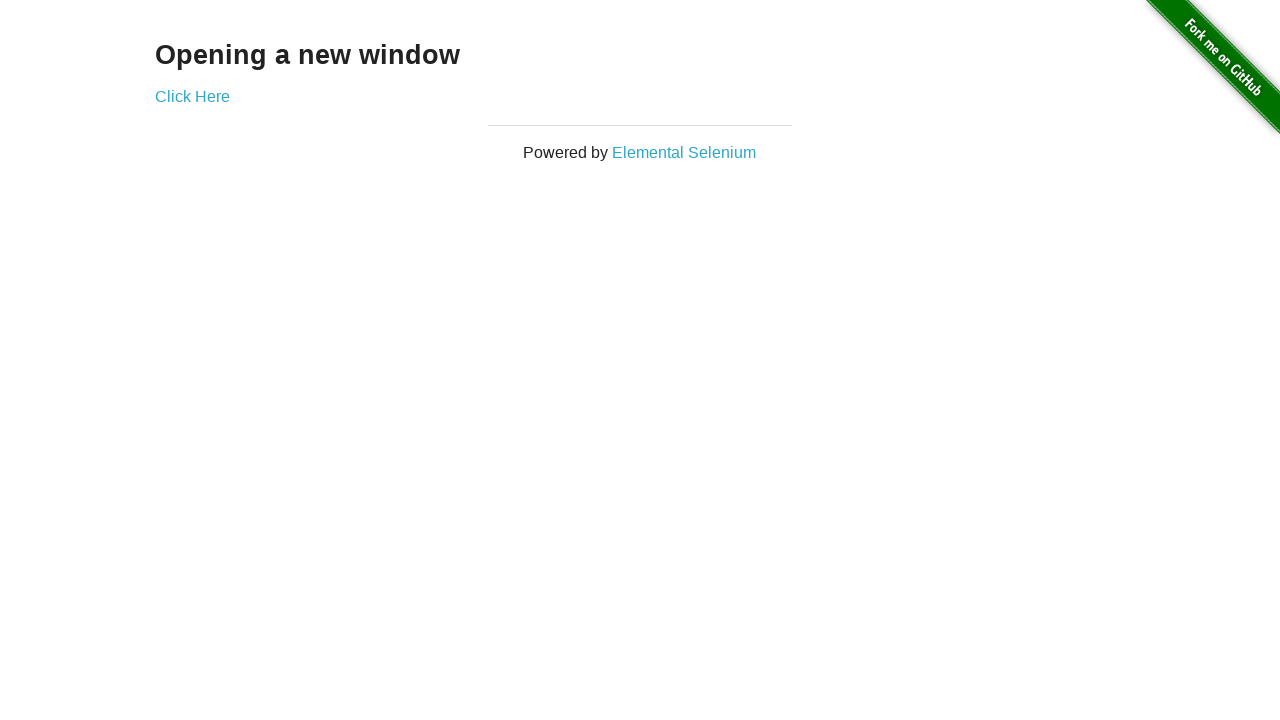

Retrieved initial window handle
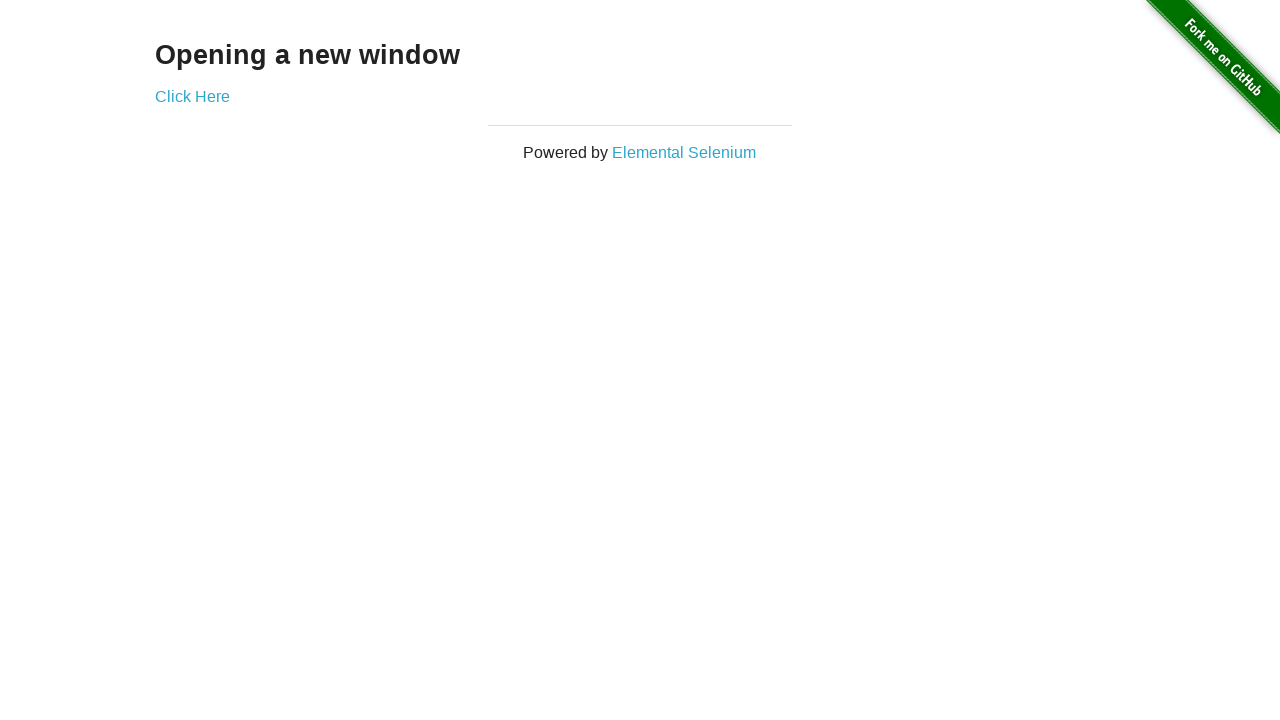

Located text element 'Opening a new window'
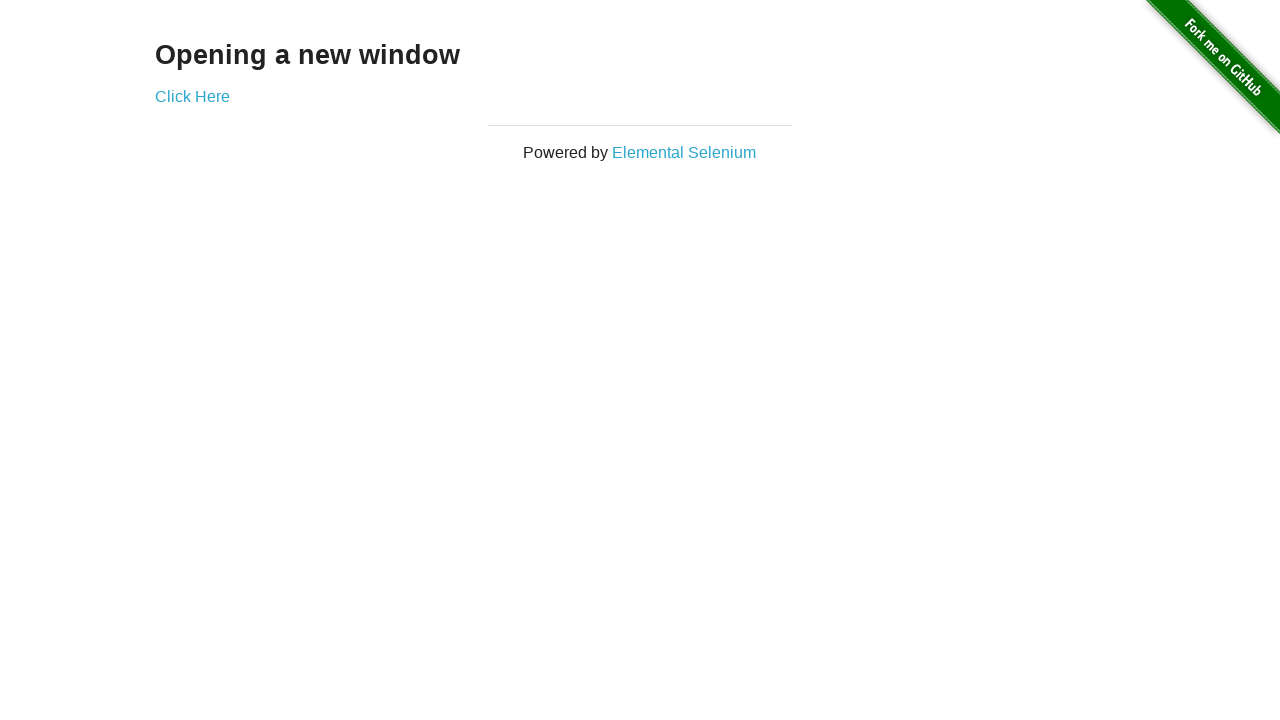

Verified text content is 'Opening a new window'
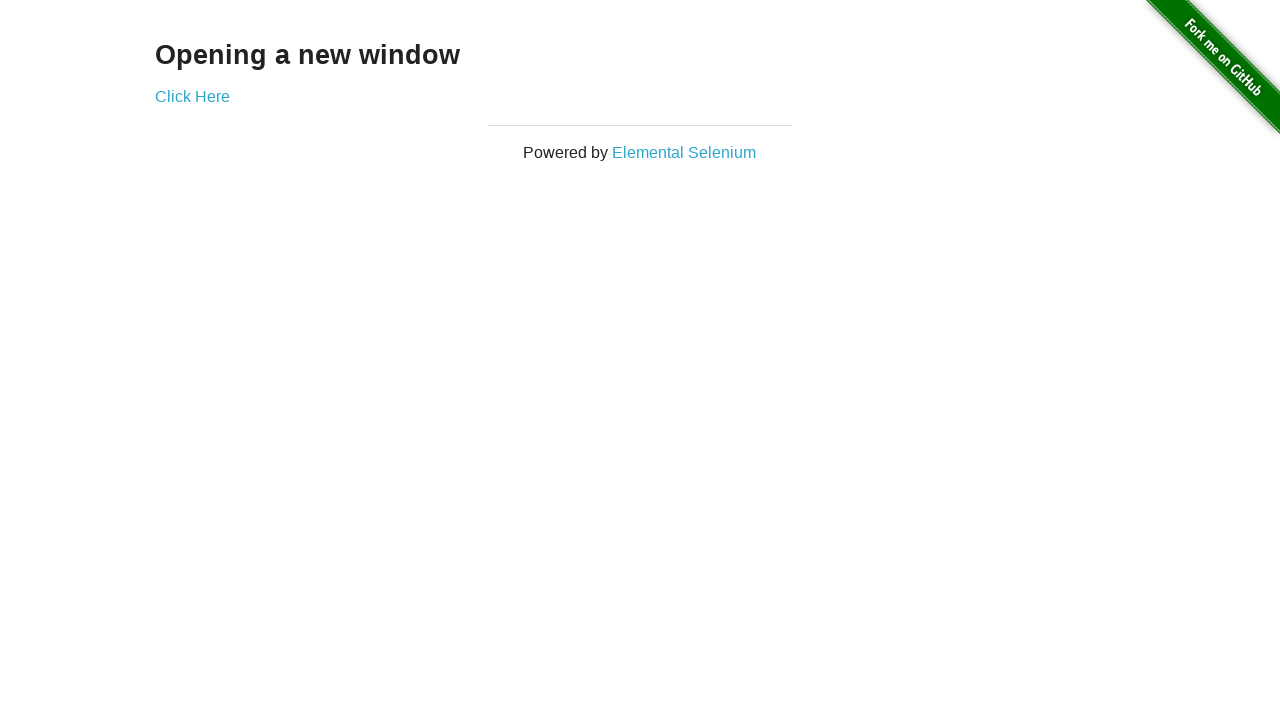

Verified page title is 'The Internet'
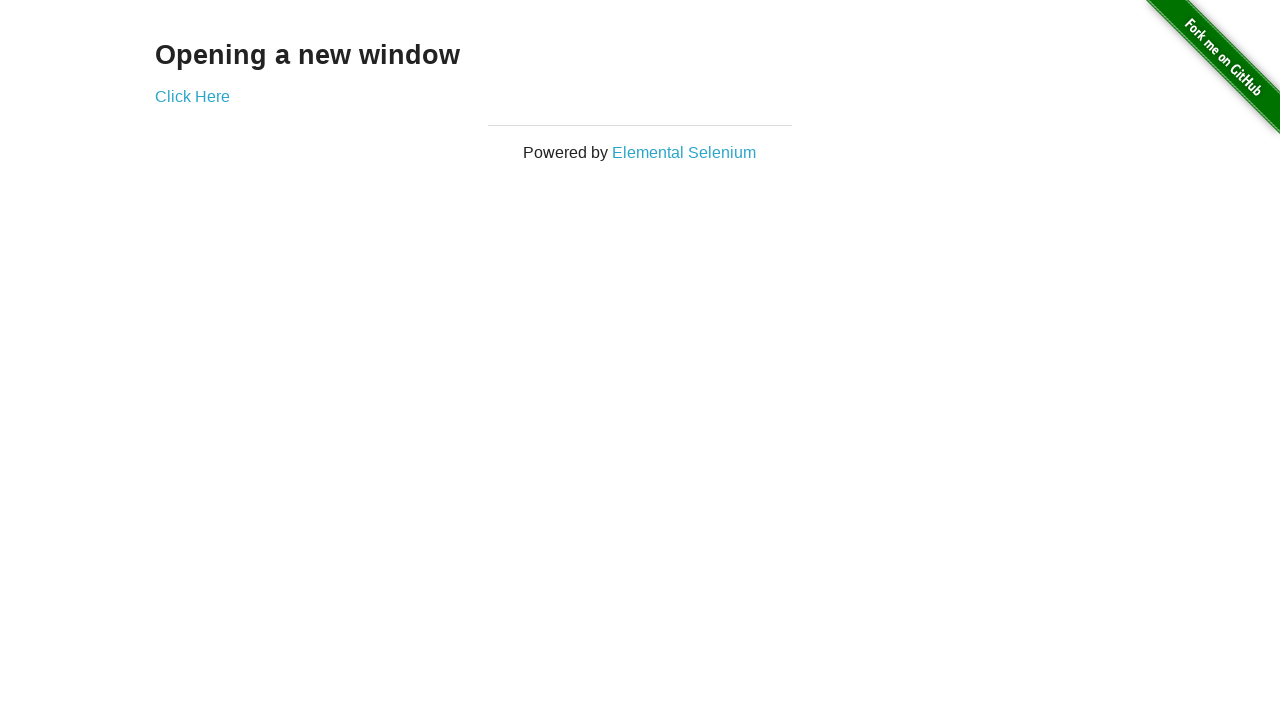

Clicked 'Click Here' link to open new window at (192, 96) on text=Click Here
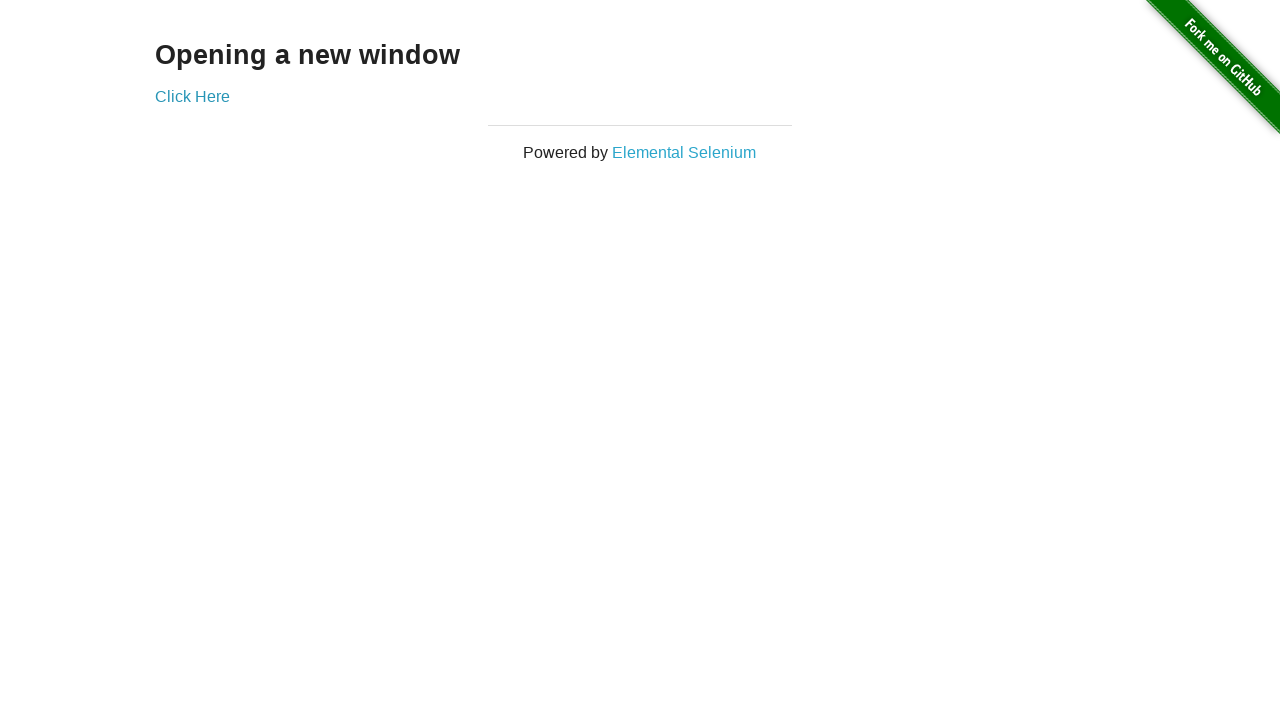

New window opened and retrieved
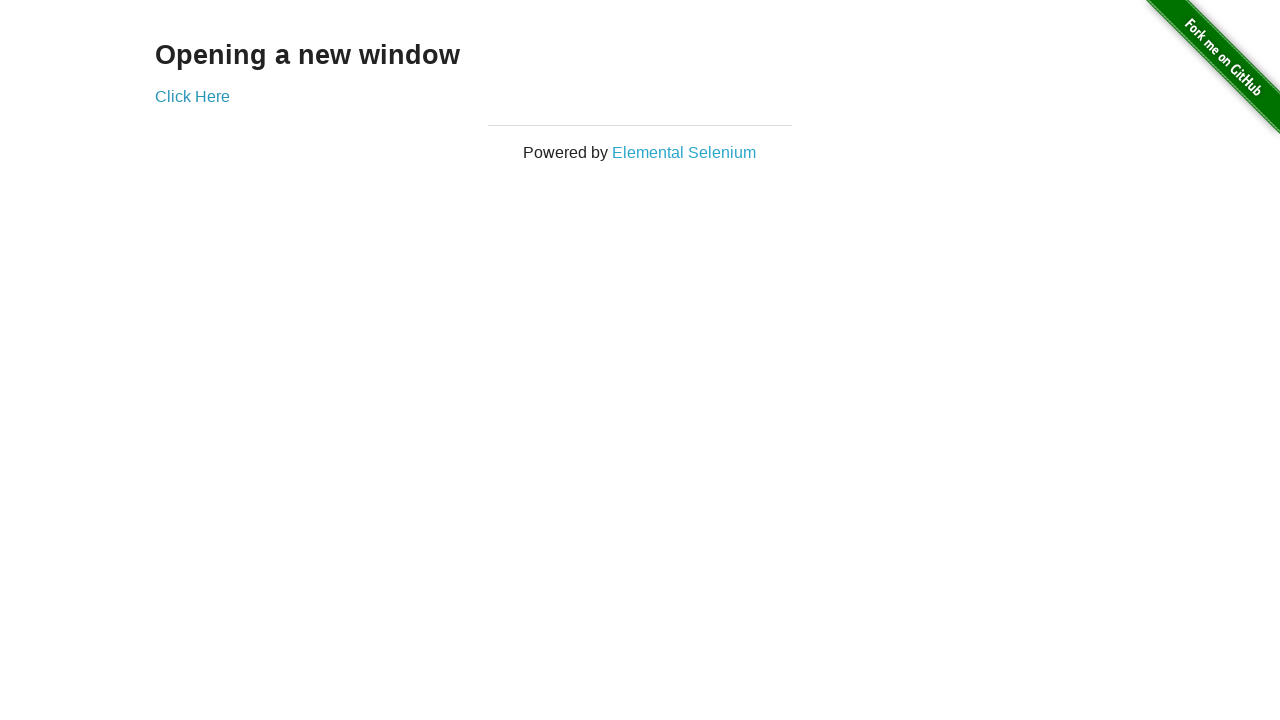

Verified new window title is 'New Window'
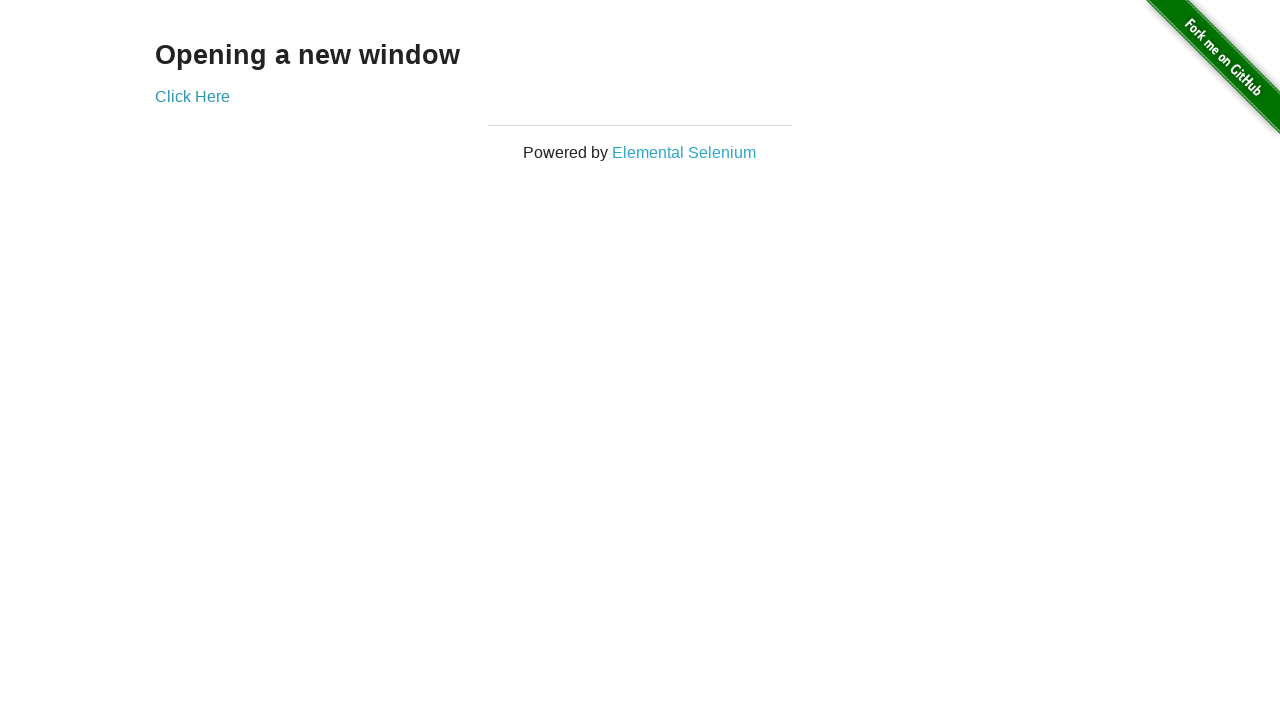

Switched back to first window
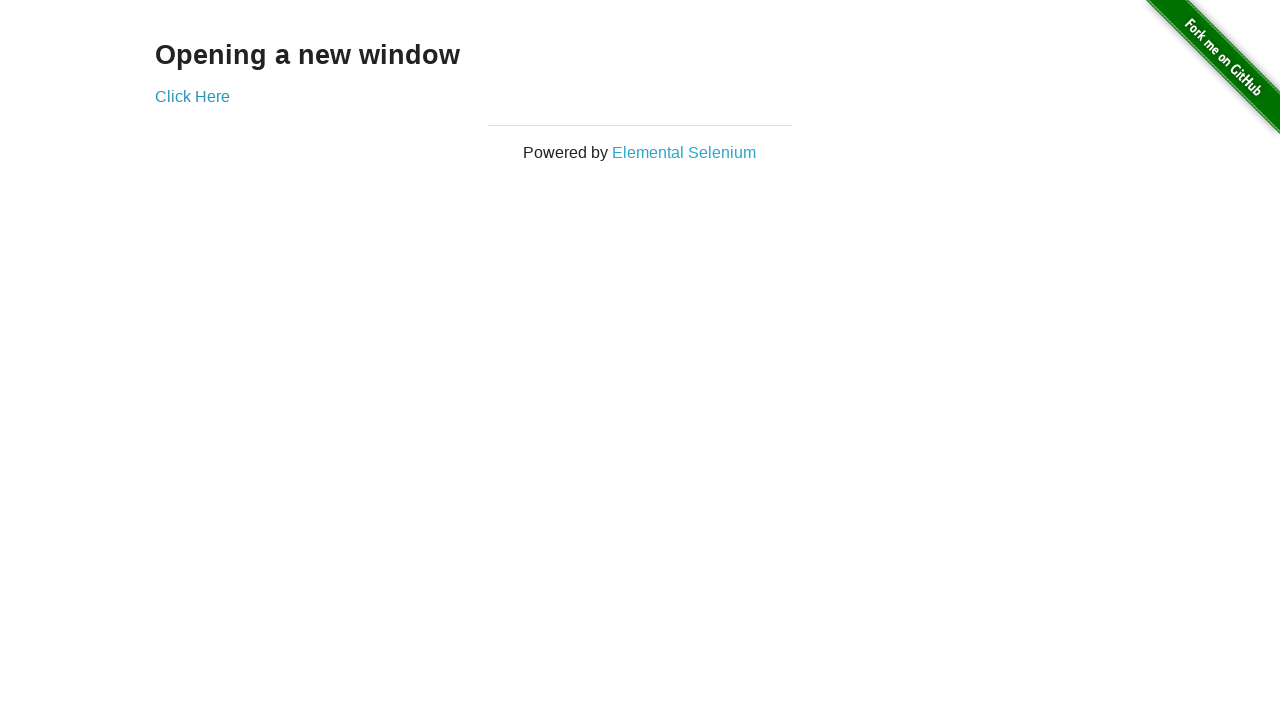

Verified first window title is 'The Internet'
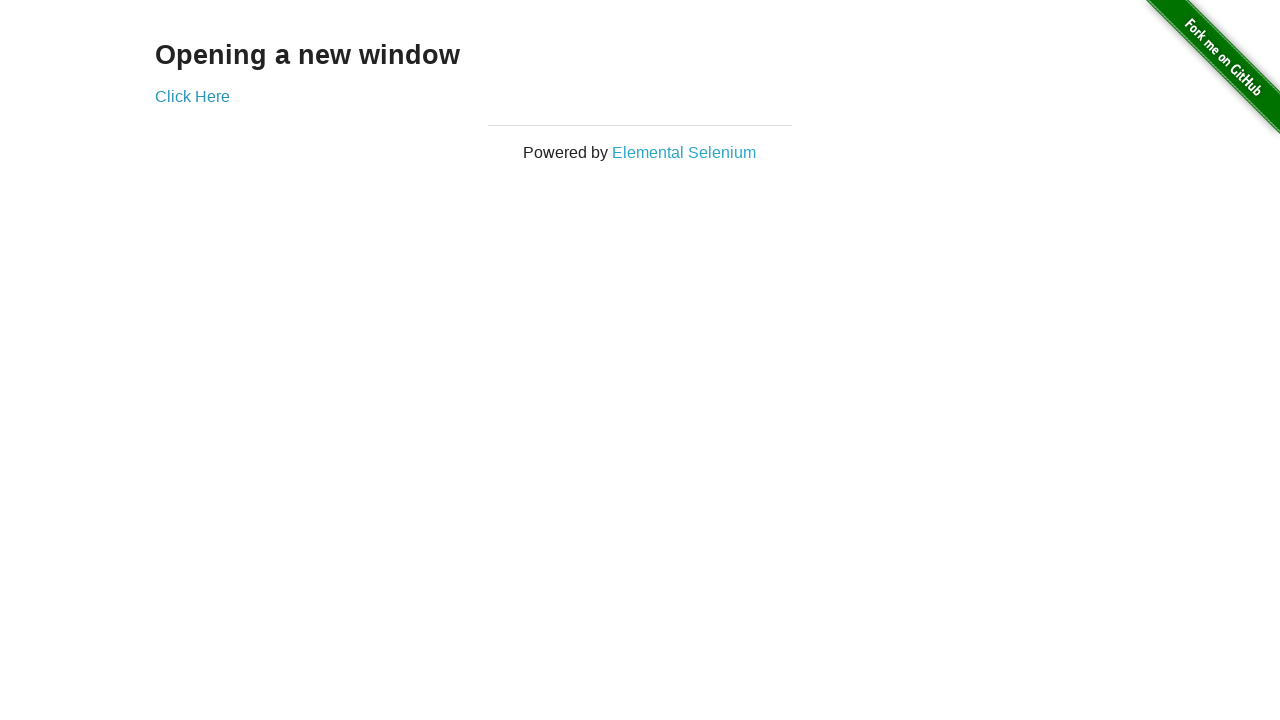

Switched to second window
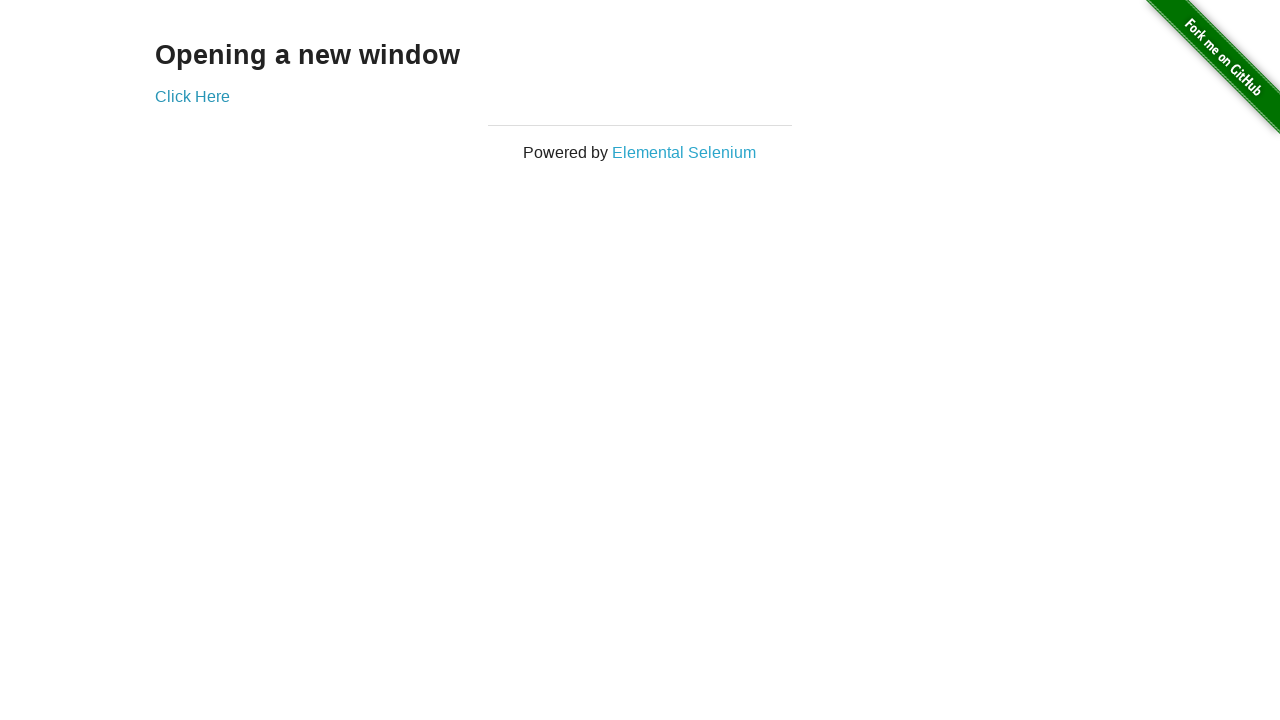

Switched back to first window
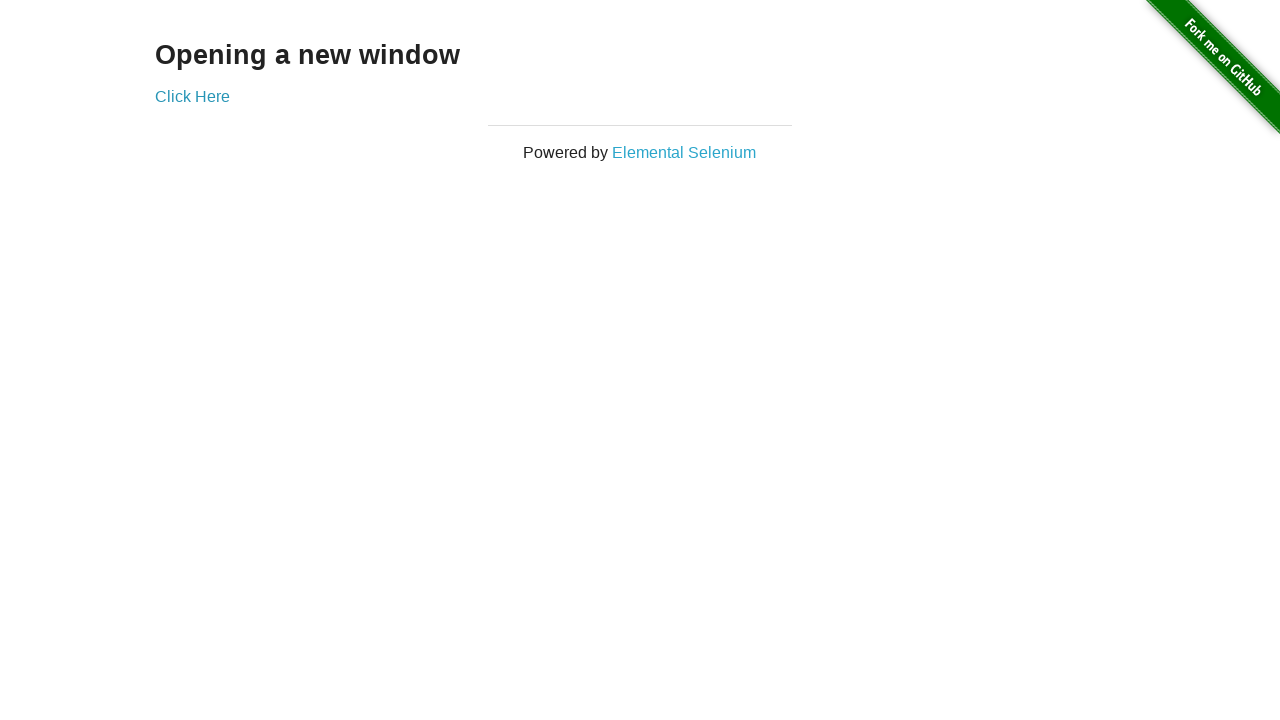

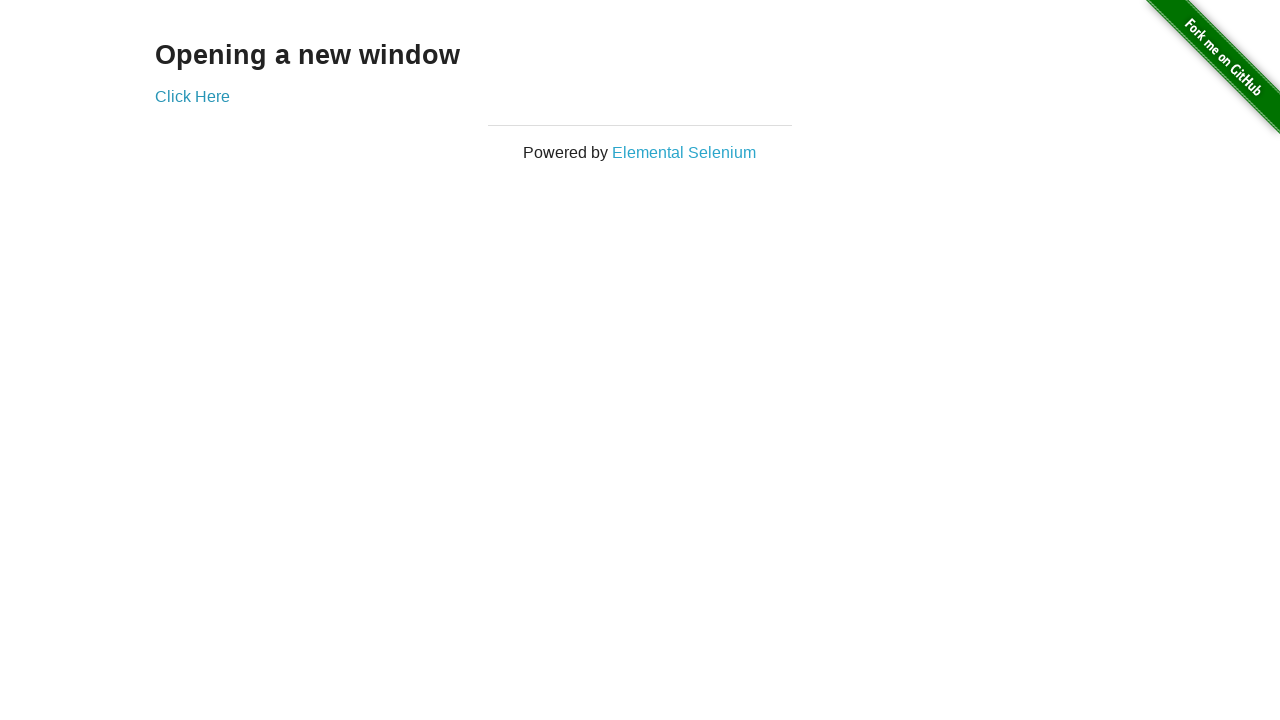